Tests best practices for selecting elements using various selector strategies from generic to data-cy attributes.

Starting URL: https://example.cypress.io/commands/querying

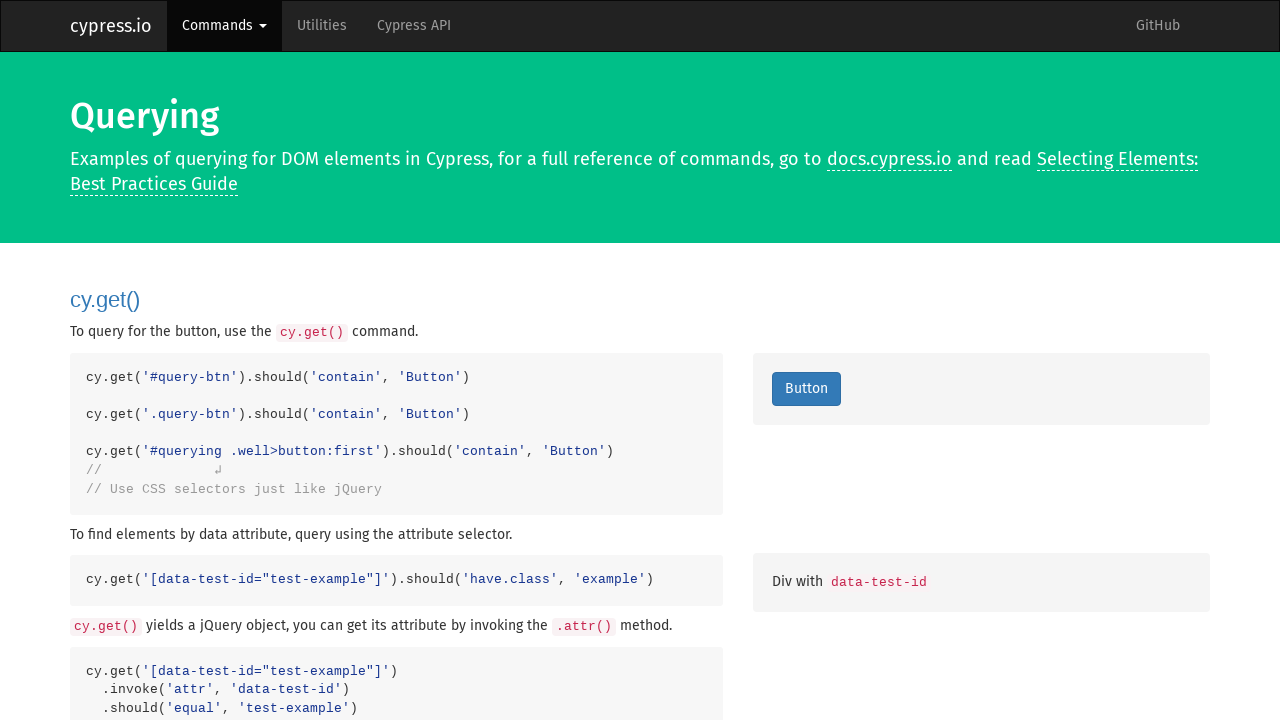

Located best practices section using data-cy attribute
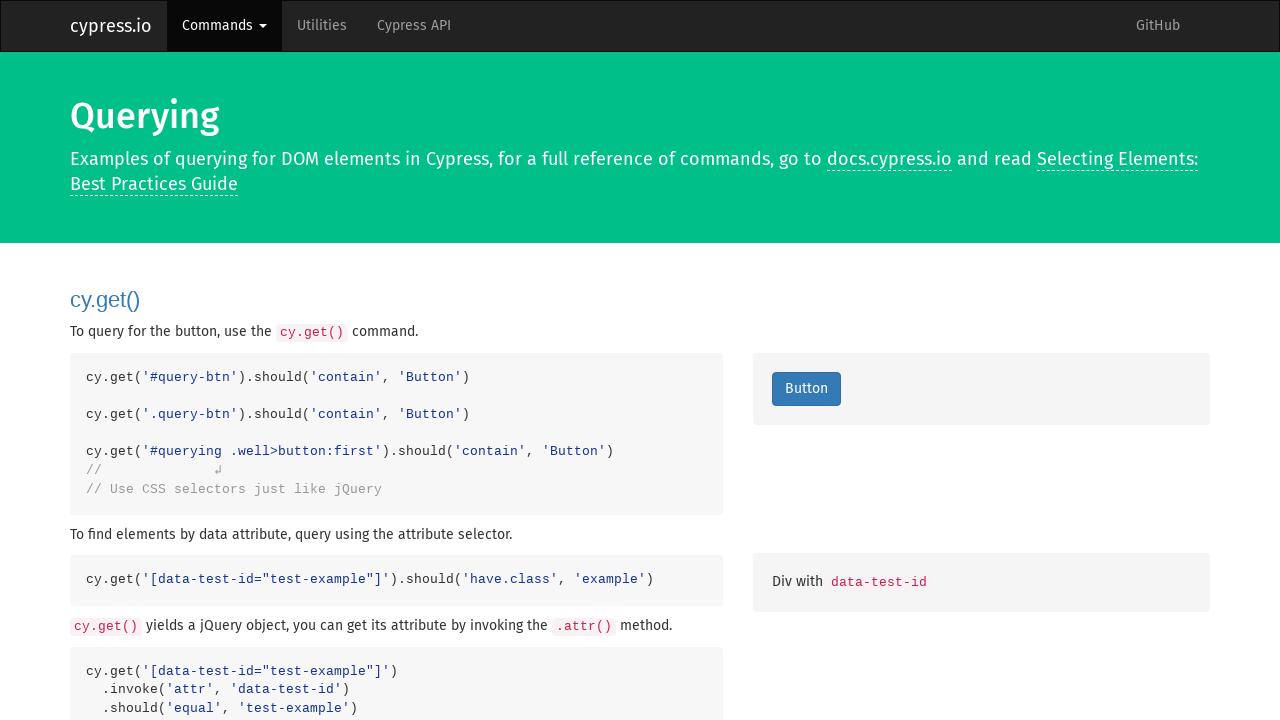

Clicked first button using generic selector at (807, 361) on [data-cy=best-practices-selecting-elements] >> button >> nth=0
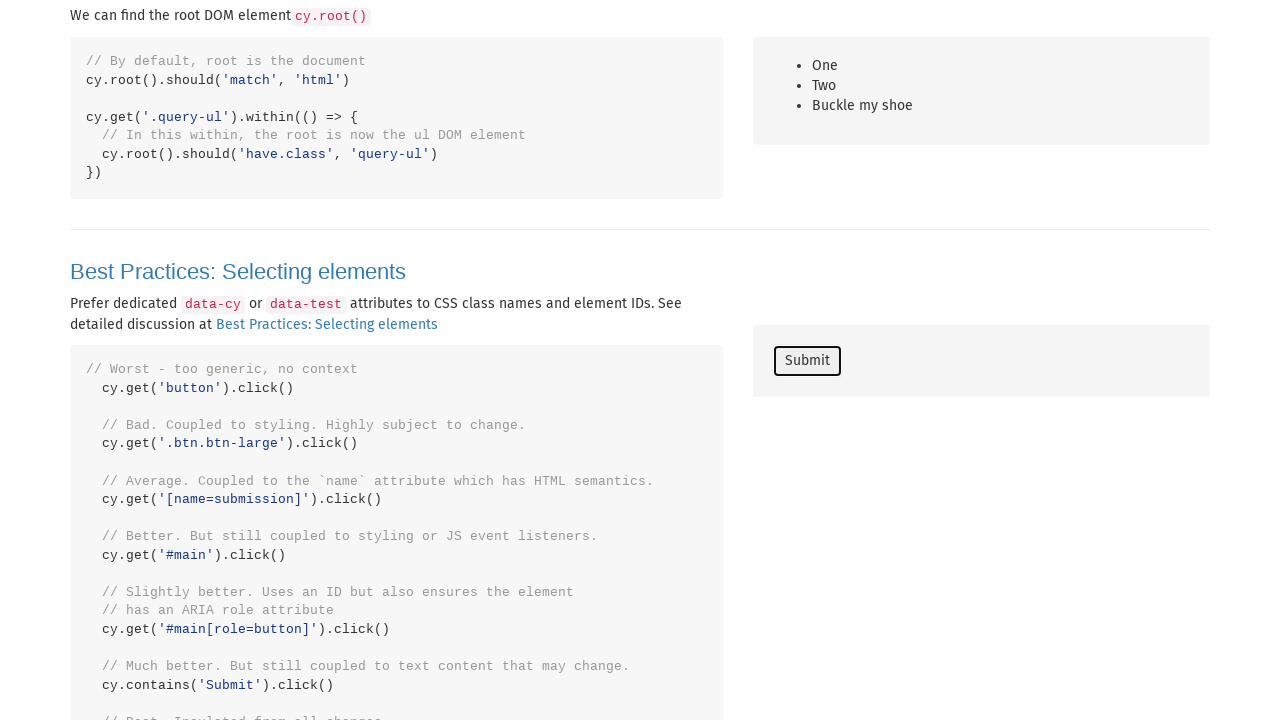

Clicked button using class selector (.btn.btn-large) at (807, 361) on [data-cy=best-practices-selecting-elements] >> .btn.btn-large
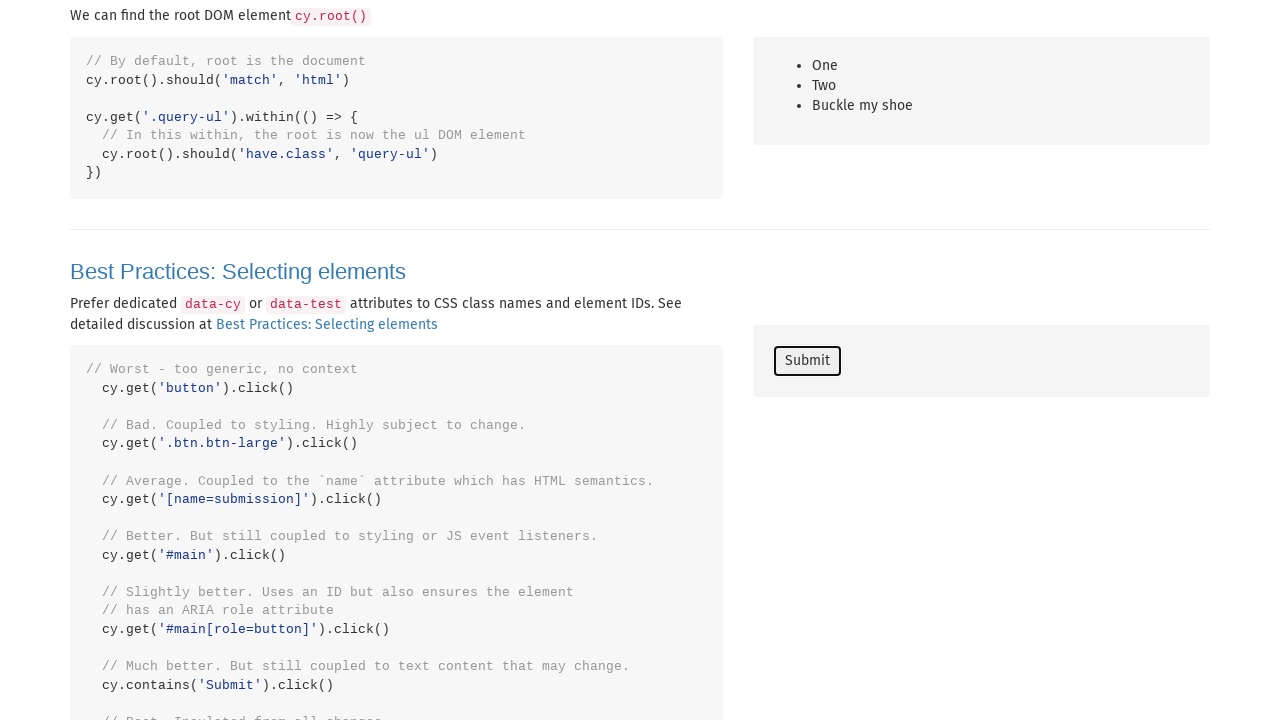

Clicked element using name attribute selector at (807, 361) on [data-cy=best-practices-selecting-elements] >> [name=submission]
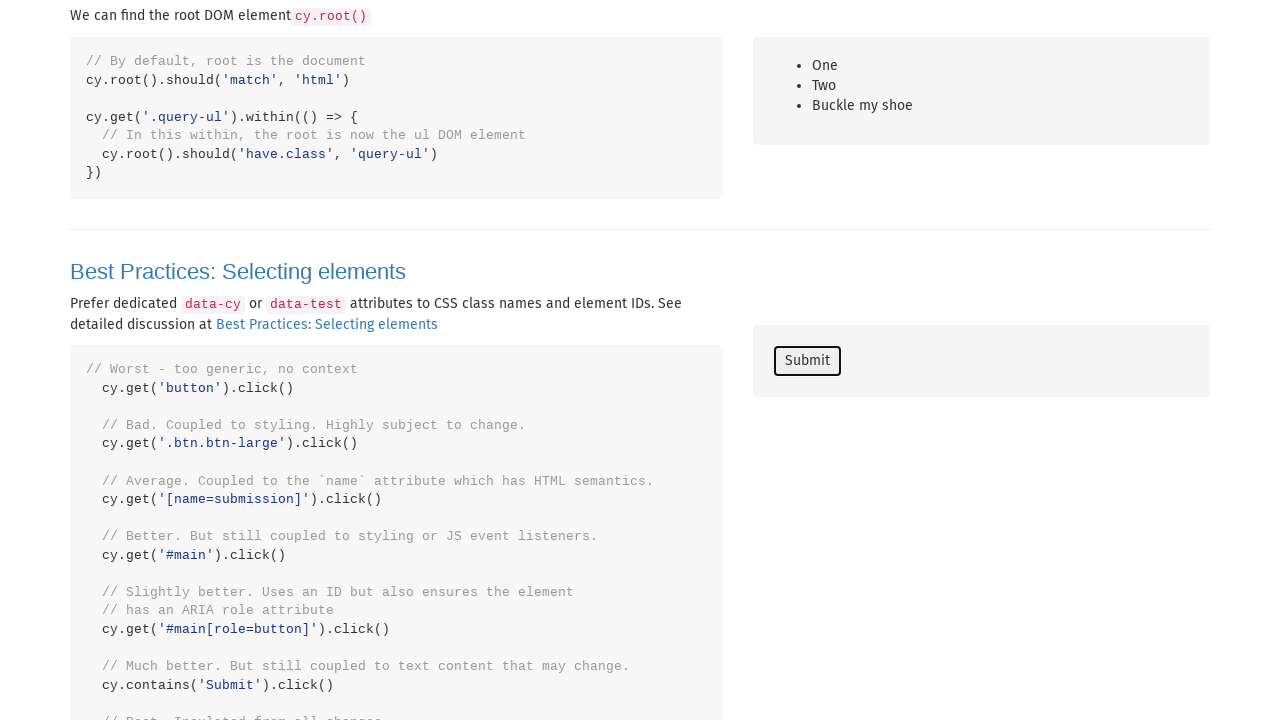

Clicked element using ID selector (#main) at (807, 361) on [data-cy=best-practices-selecting-elements] >> #main
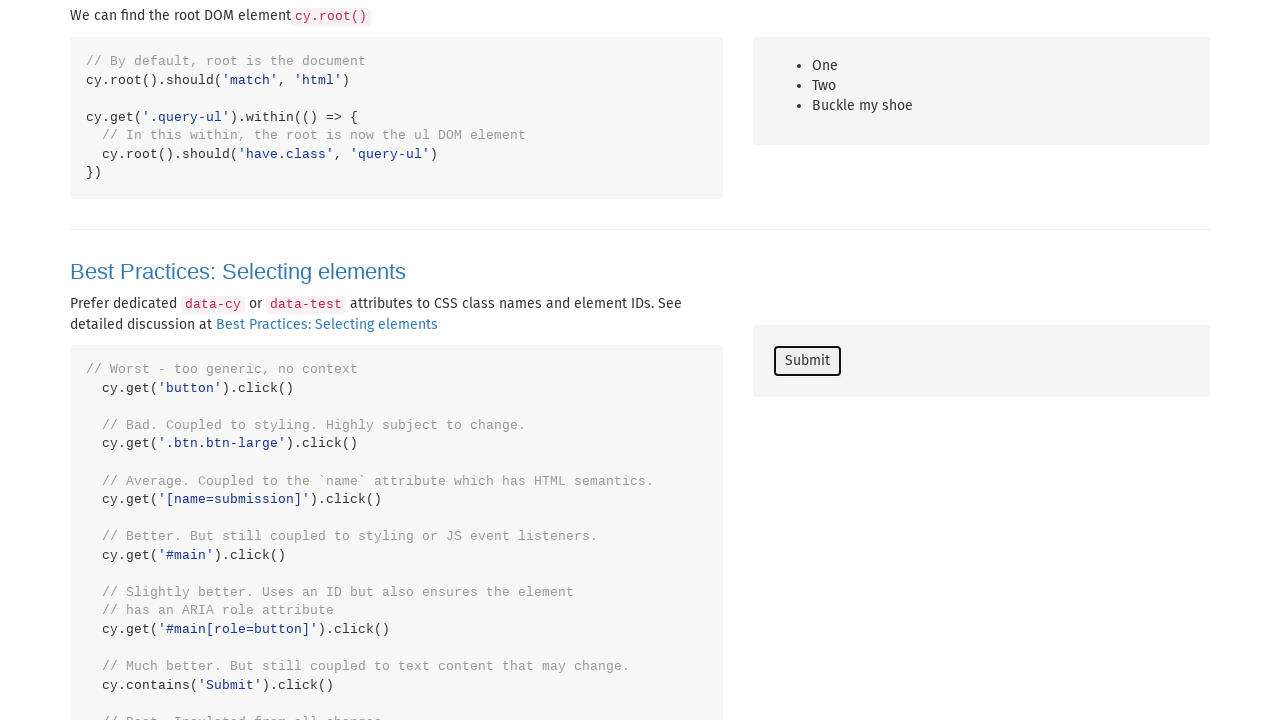

Clicked element using text content selector at (807, 361) on [data-cy=best-practices-selecting-elements] >> text=Submit
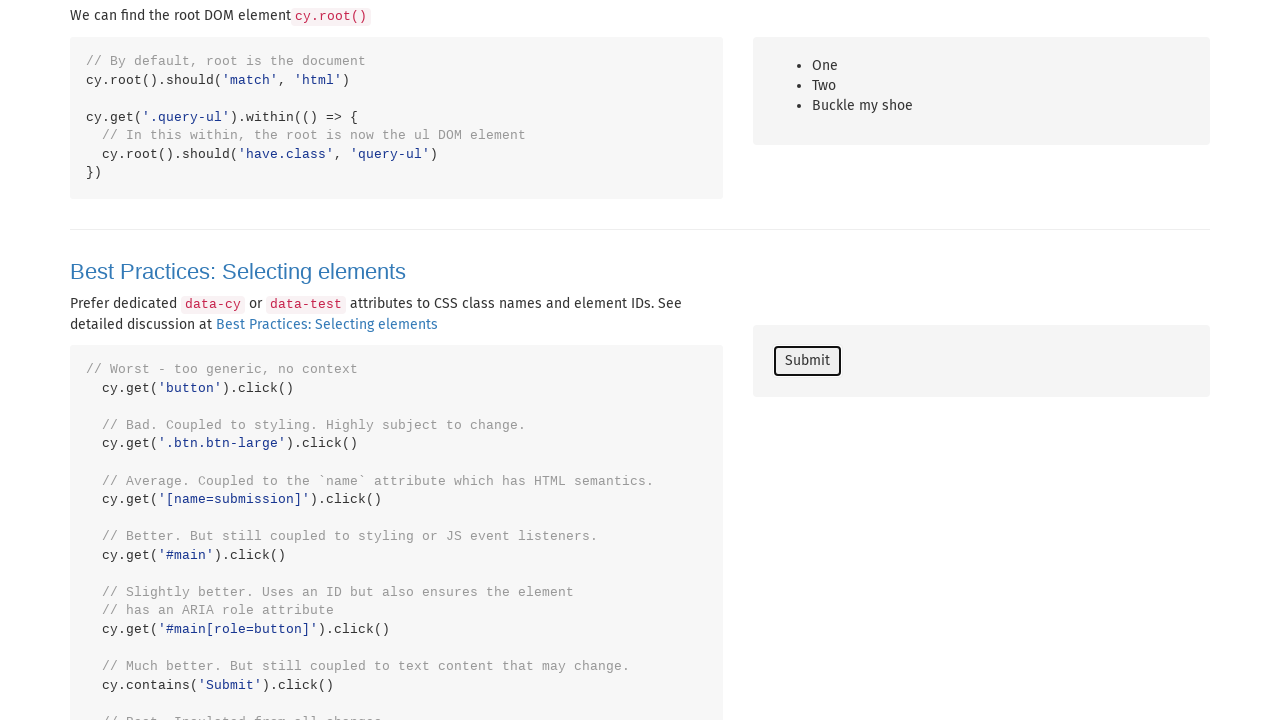

Clicked submit button using data-cy attribute (best practice) at (807, 361) on [data-cy=best-practices-selecting-elements] >> [data-cy=submit]
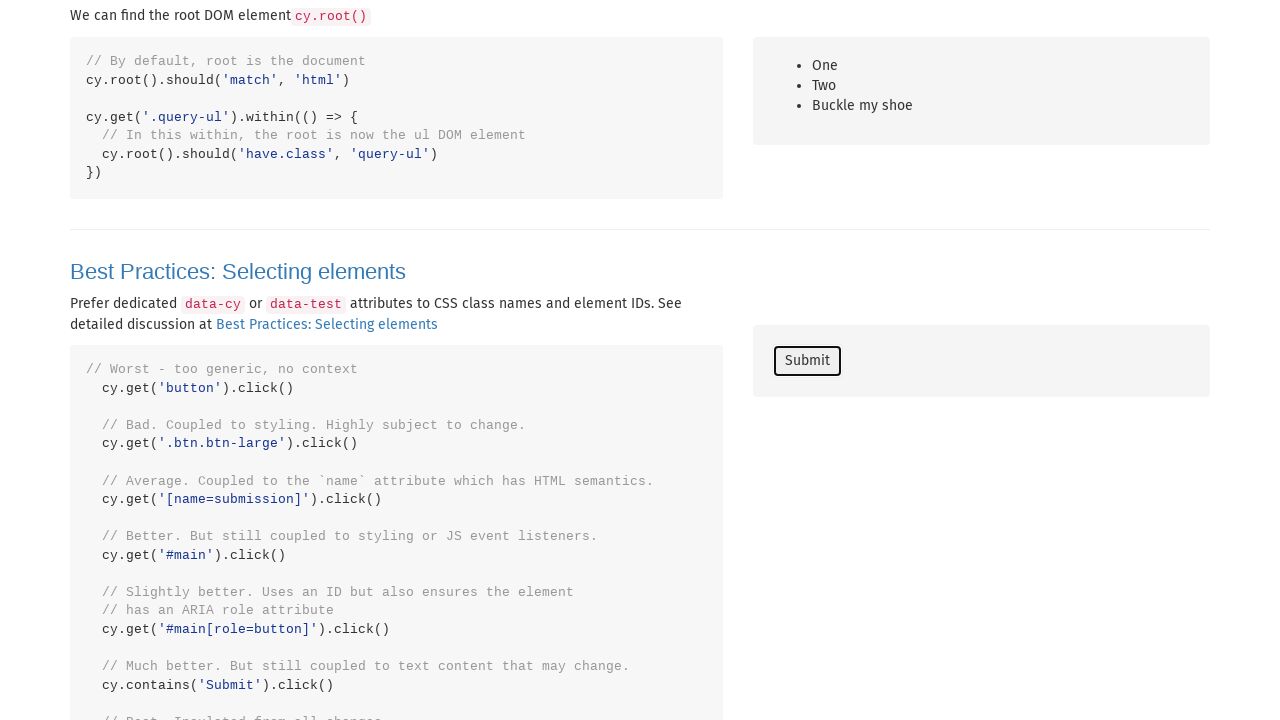

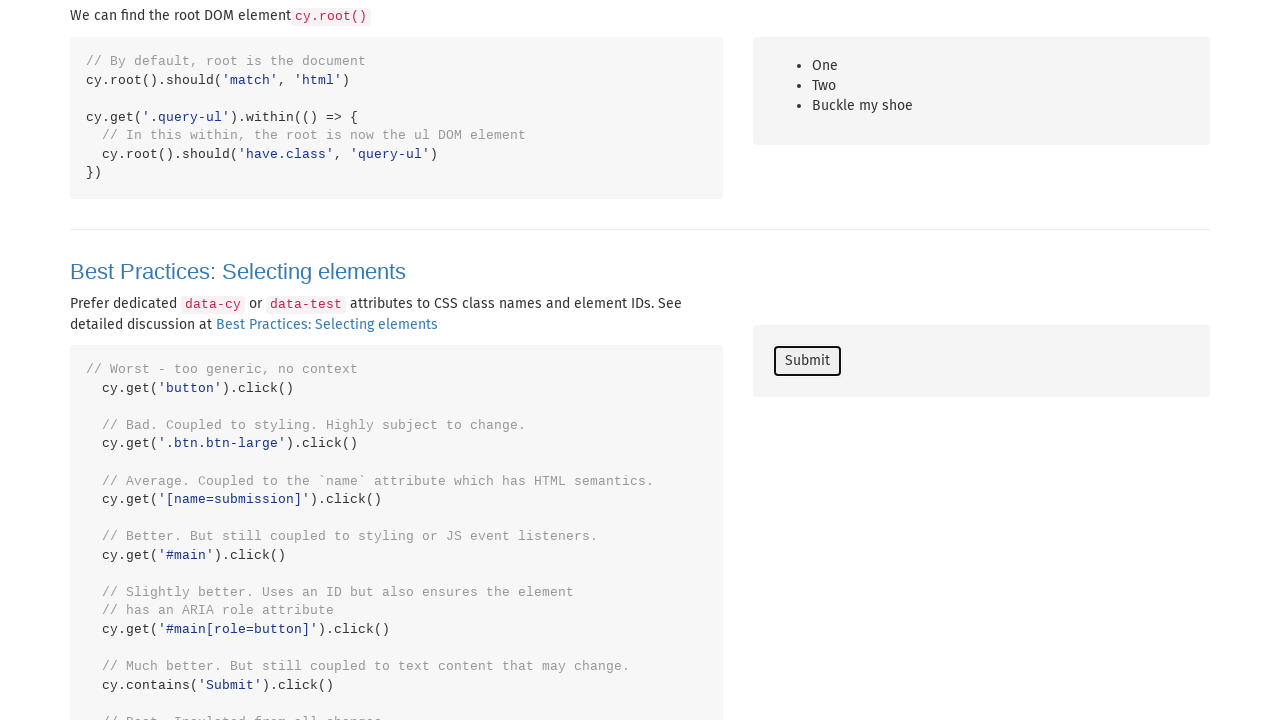